Tests mouse hover functionality by hovering over a button and clicking a reload link that appears

Starting URL: https://rahulshettyacademy.com/AutomationPractice/

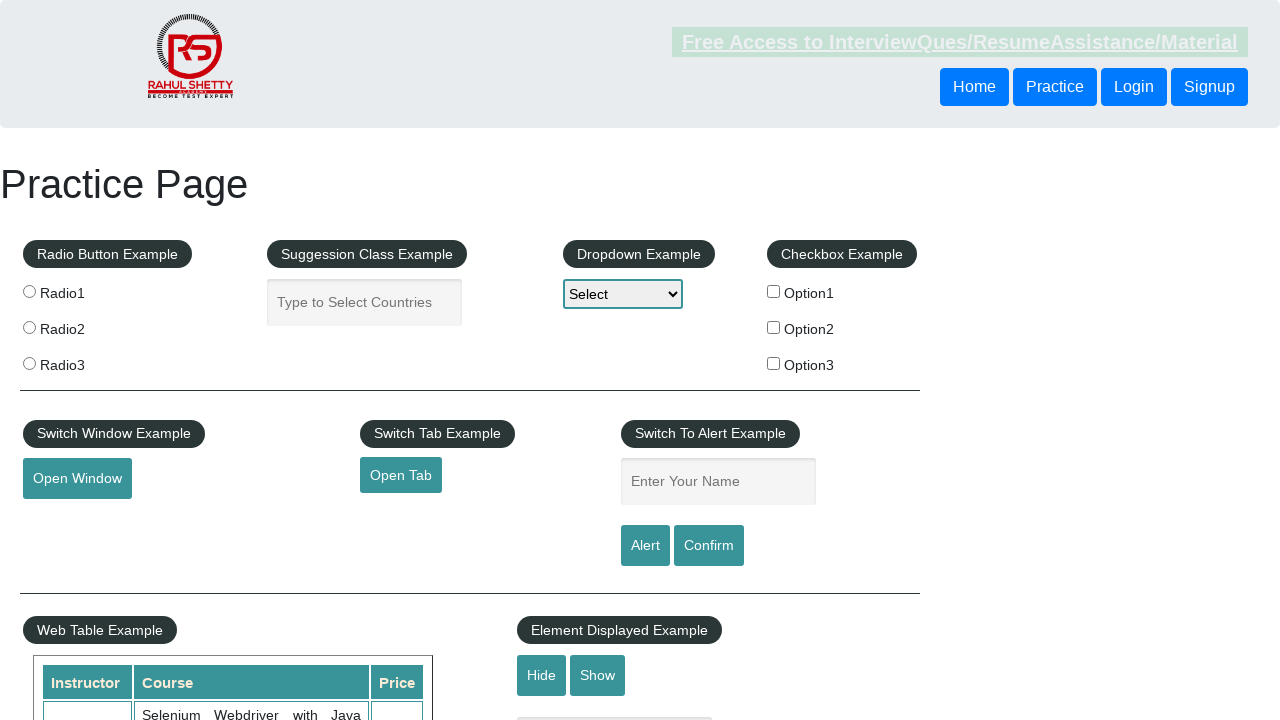

Hovered over the mouse hover button at (83, 361) on #mousehover
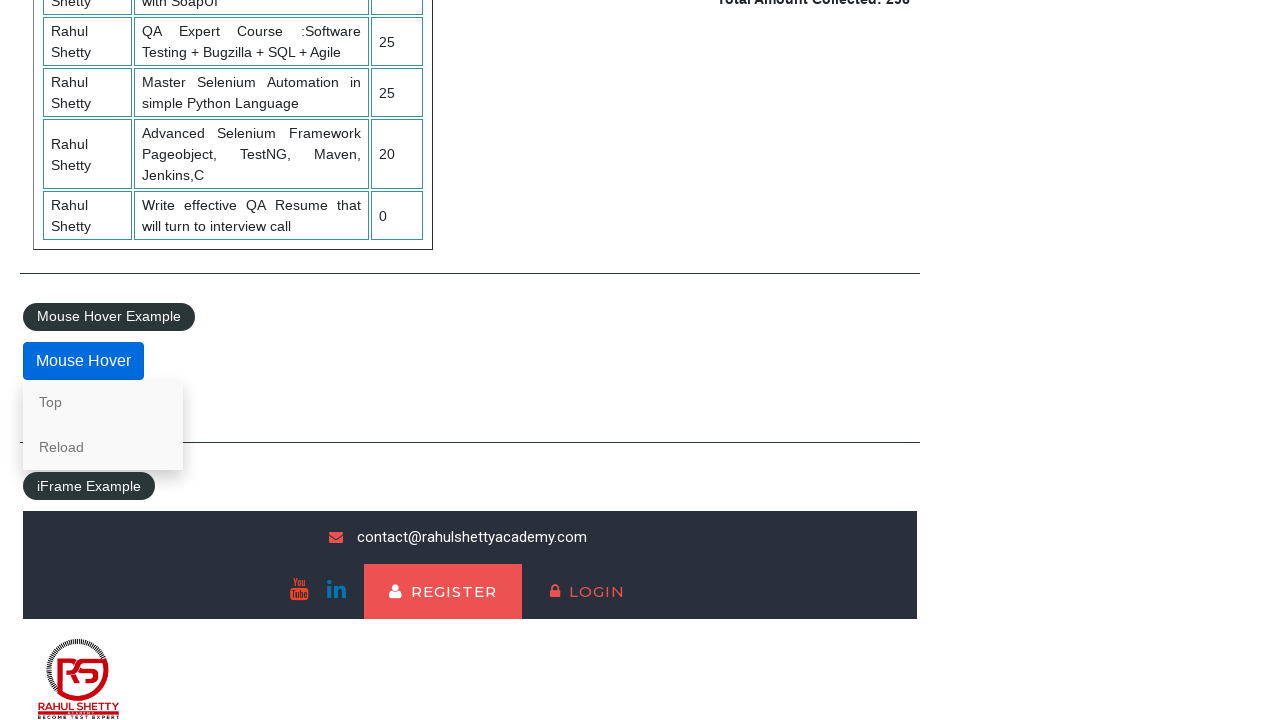

Clicked on the Reload link that appeared after hover at (103, 447) on text=Reload
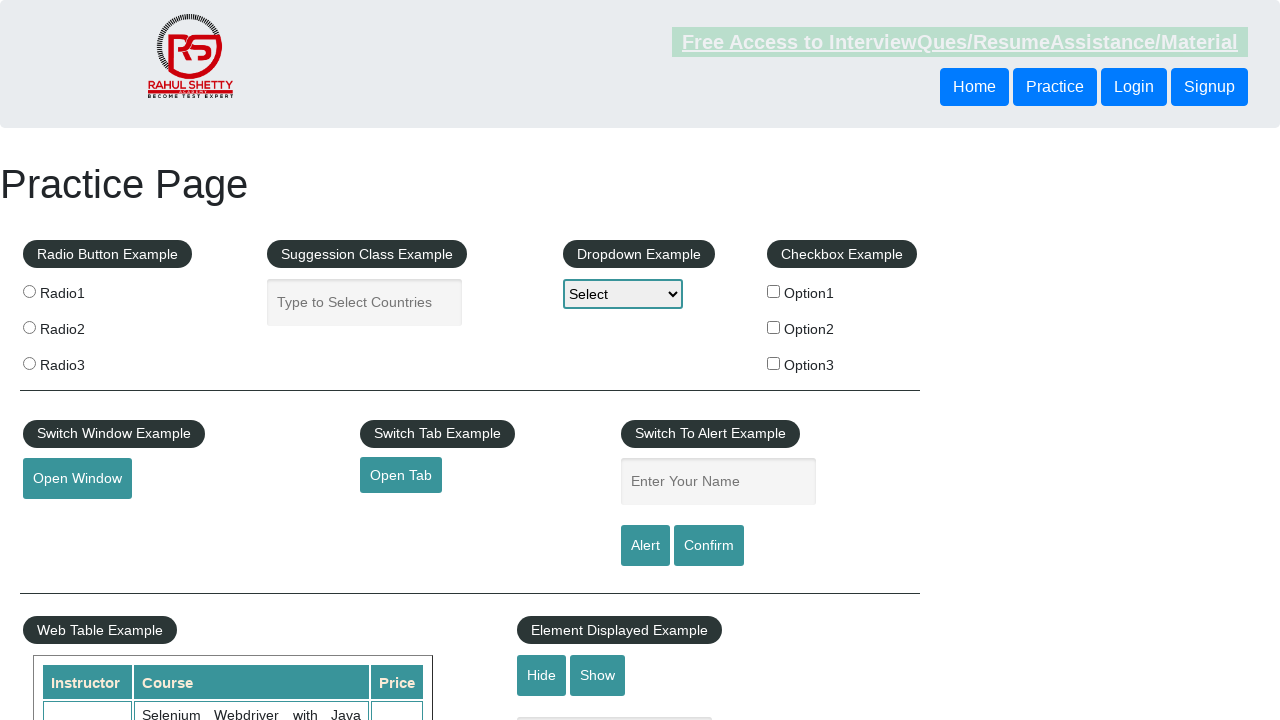

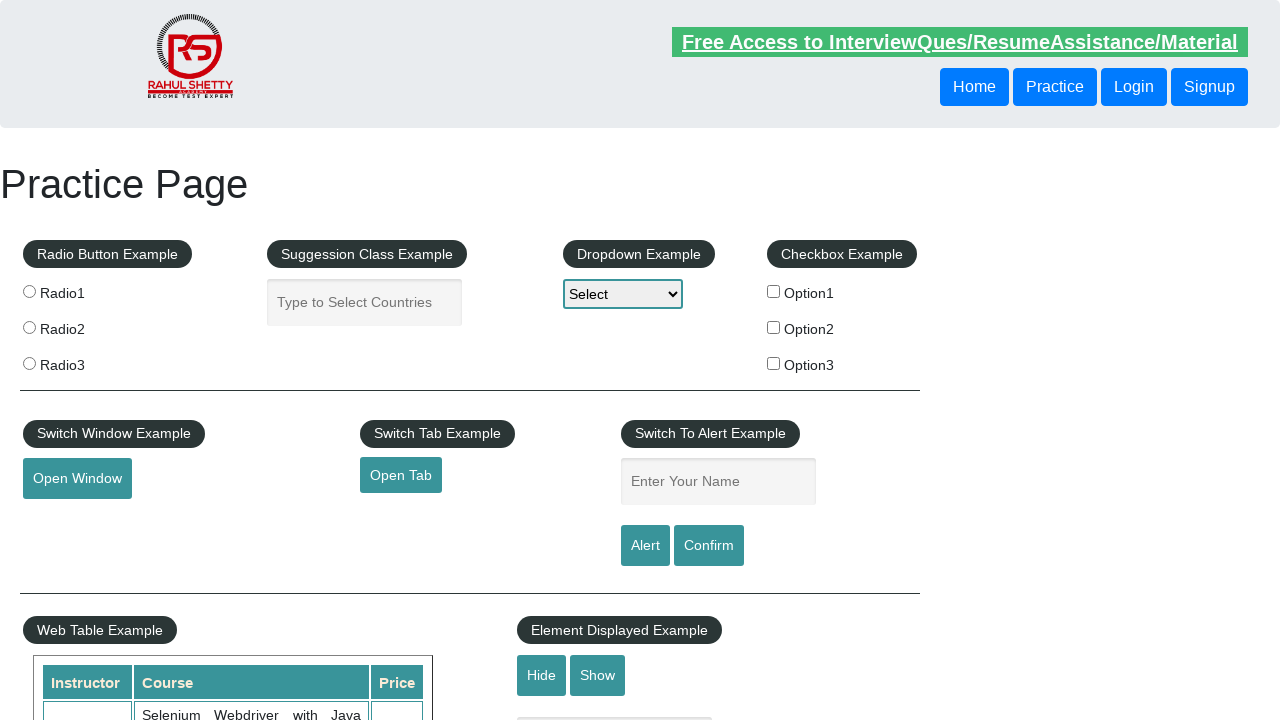